Tests dropdown selection by finding the dropdown element, iterating through option elements, clicking on "Option 1", and verifying it was selected correctly.

Starting URL: http://the-internet.herokuapp.com/dropdown

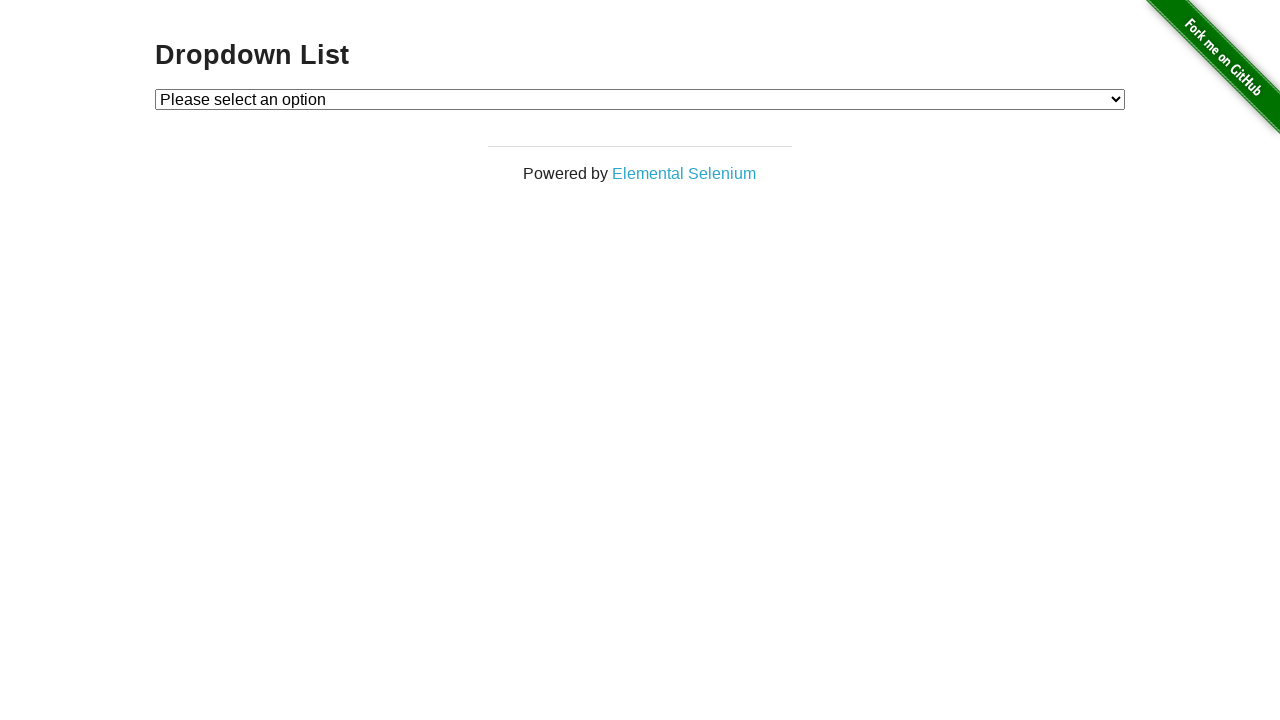

Located dropdown element with id 'dropdown'
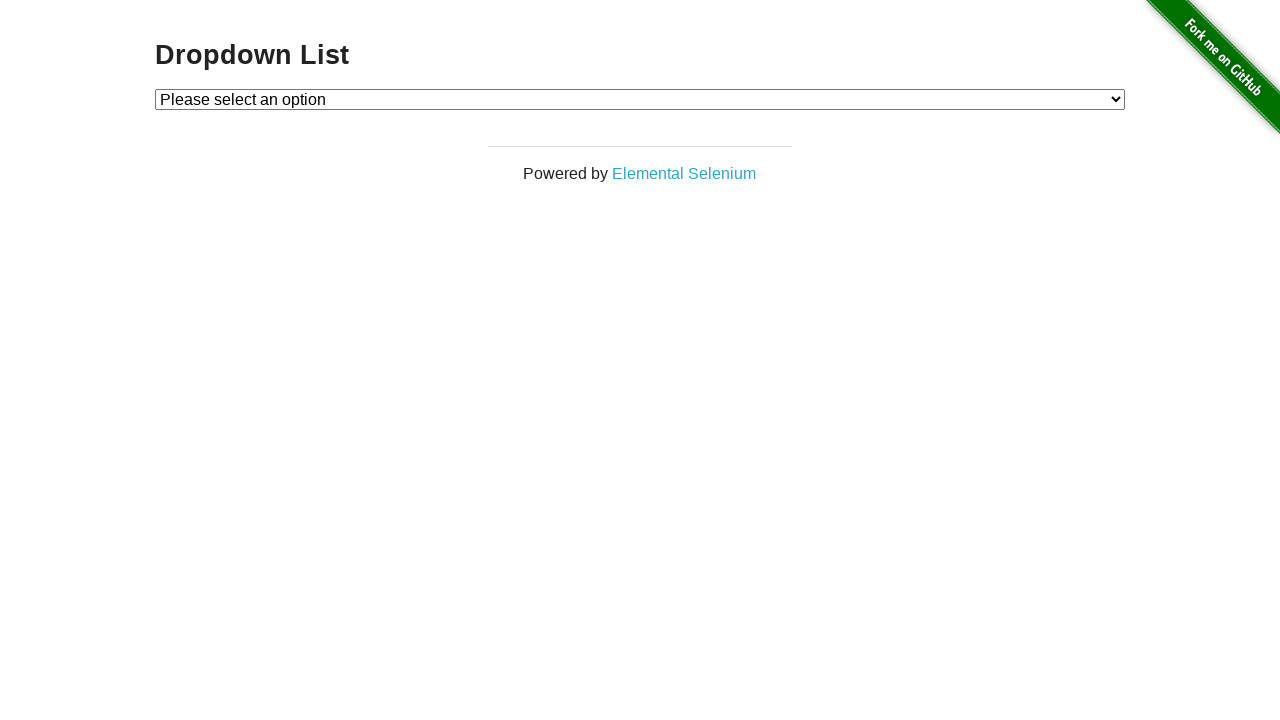

Selected 'Option 1' from dropdown using label on #dropdown
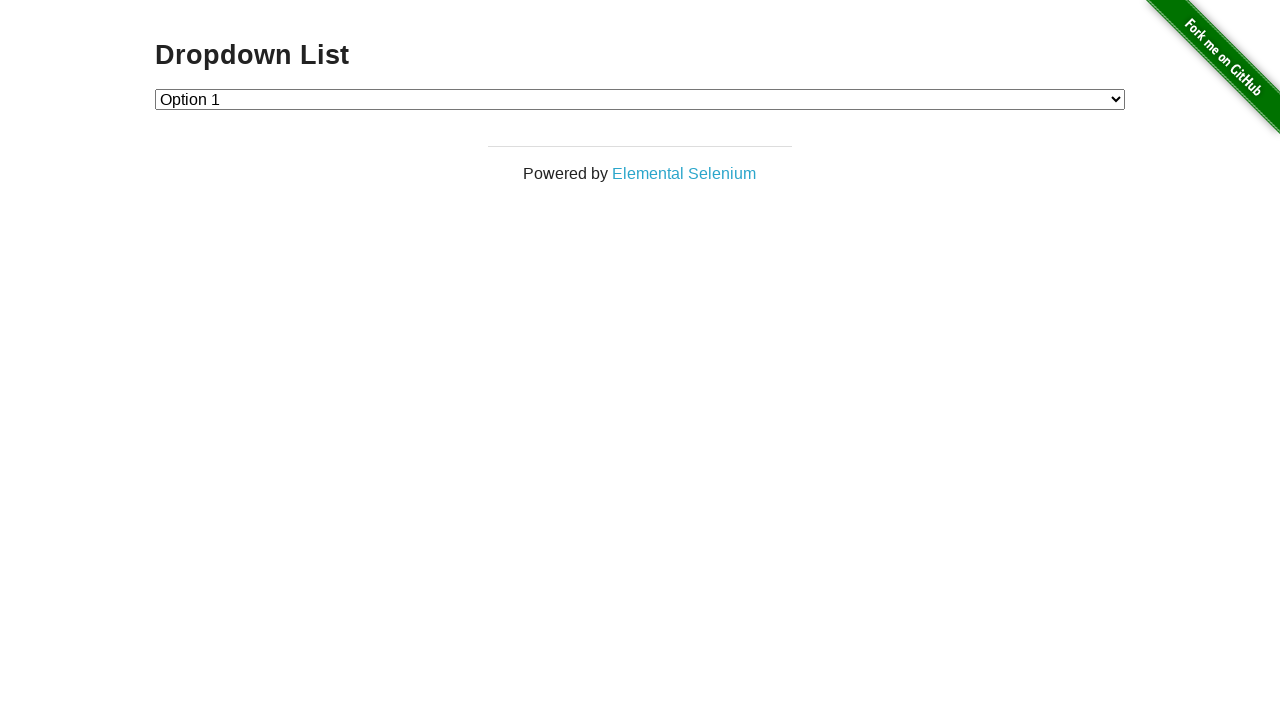

Retrieved the selected value from dropdown
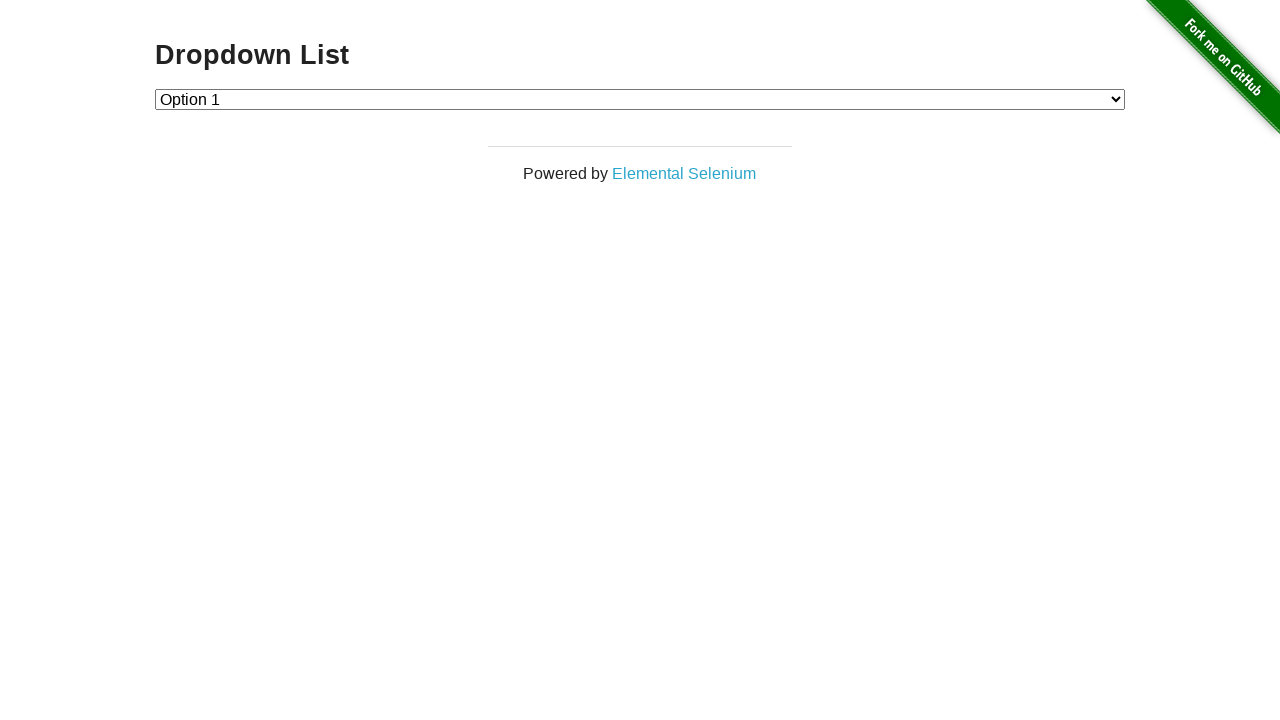

Verified that 'Option 1' is correctly selected in dropdown
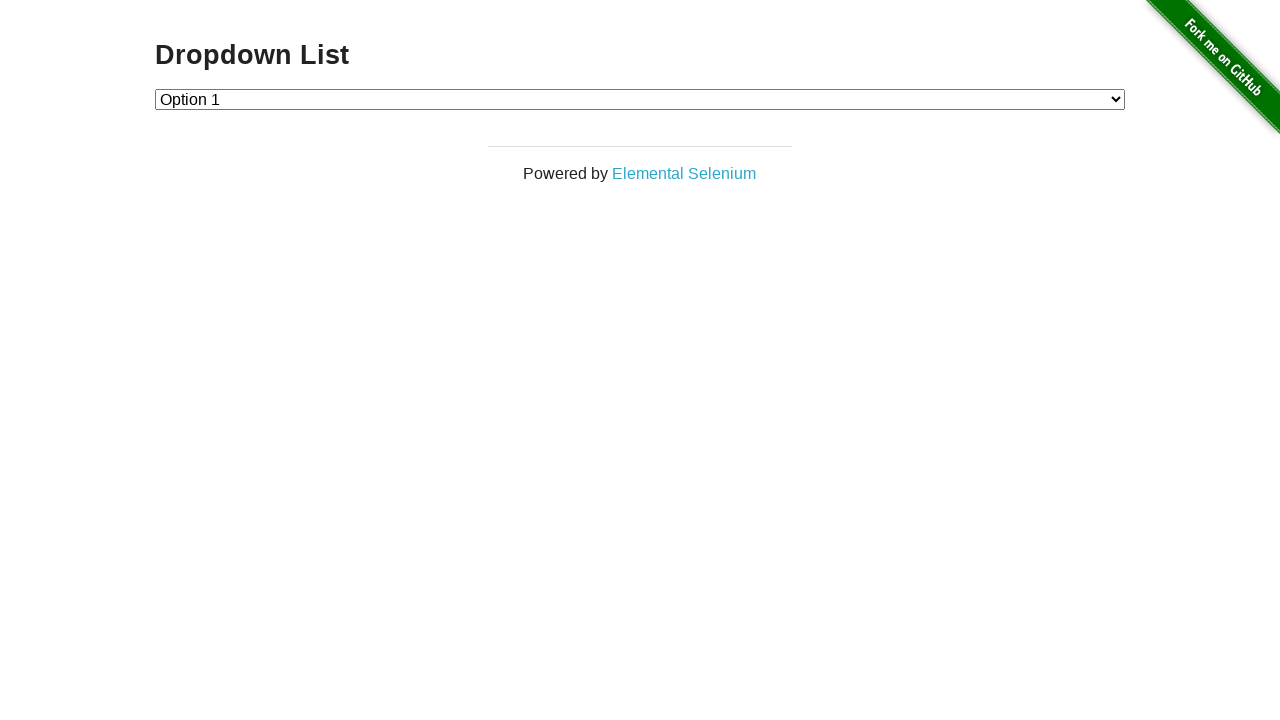

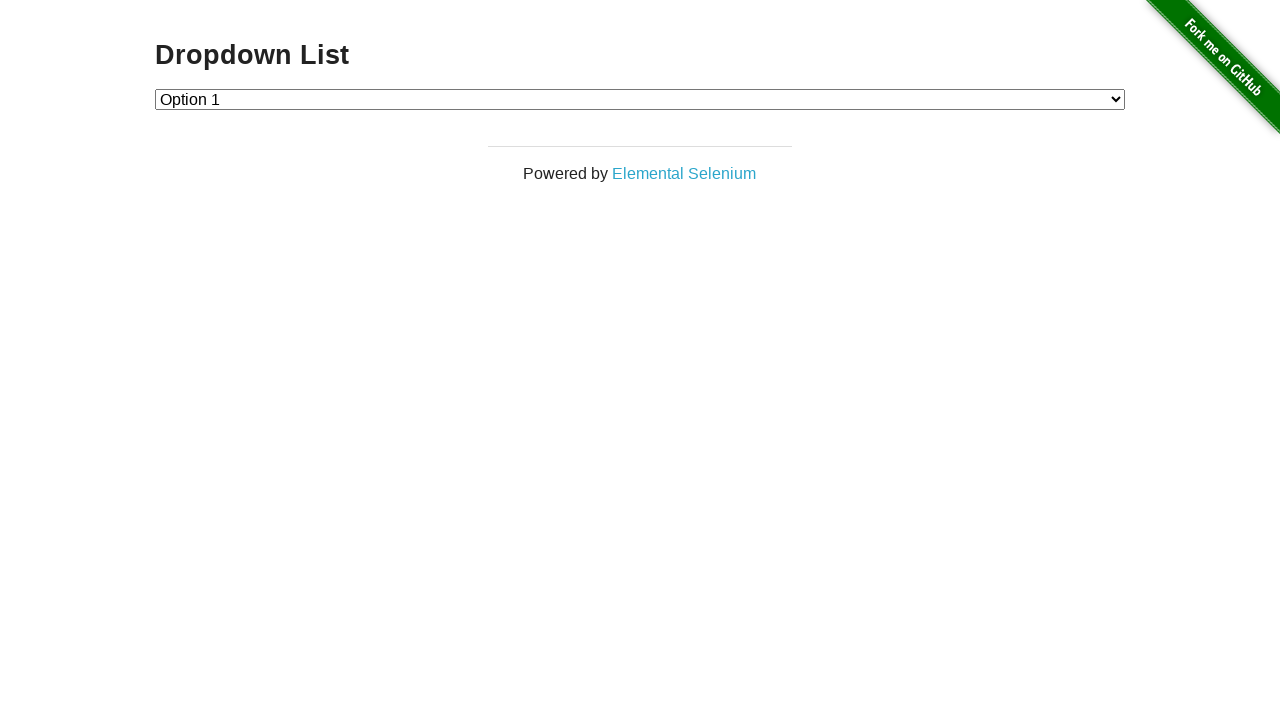